Navigates to the Playwright documentation website and clicks the "Get started" link to access the getting started guide.

Starting URL: https://playwright.dev

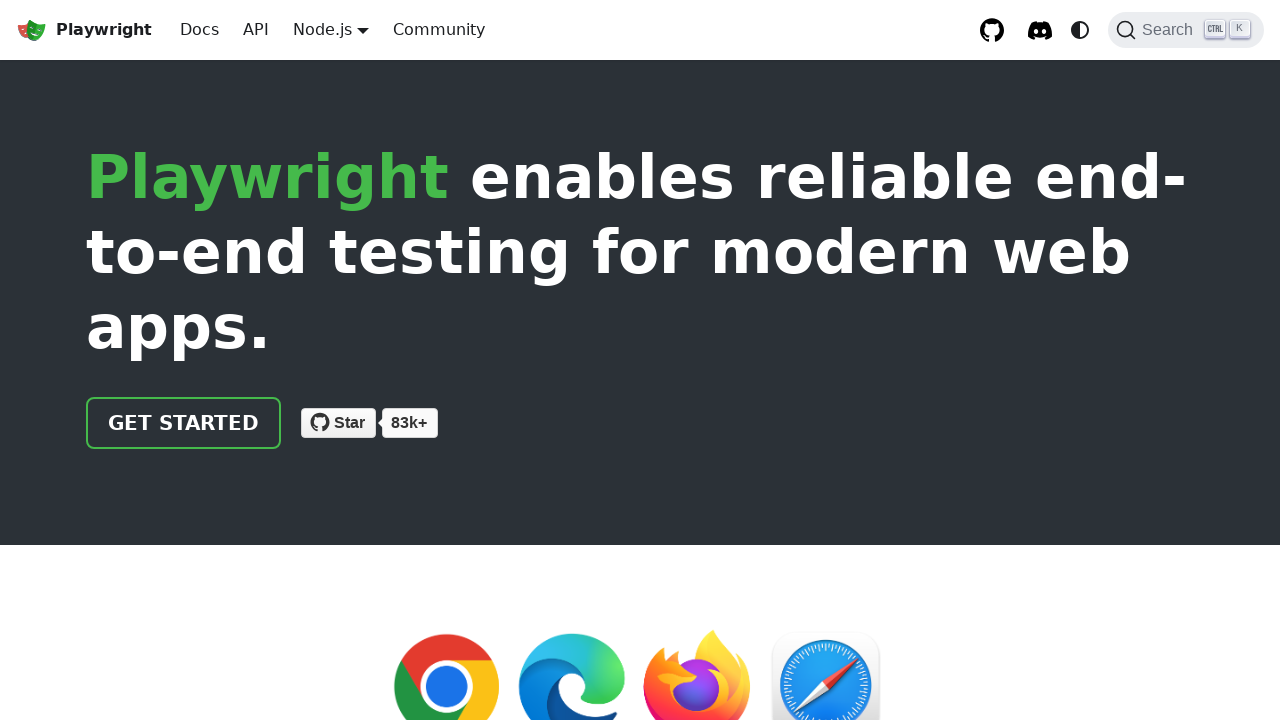

Navigated to Playwright documentation website
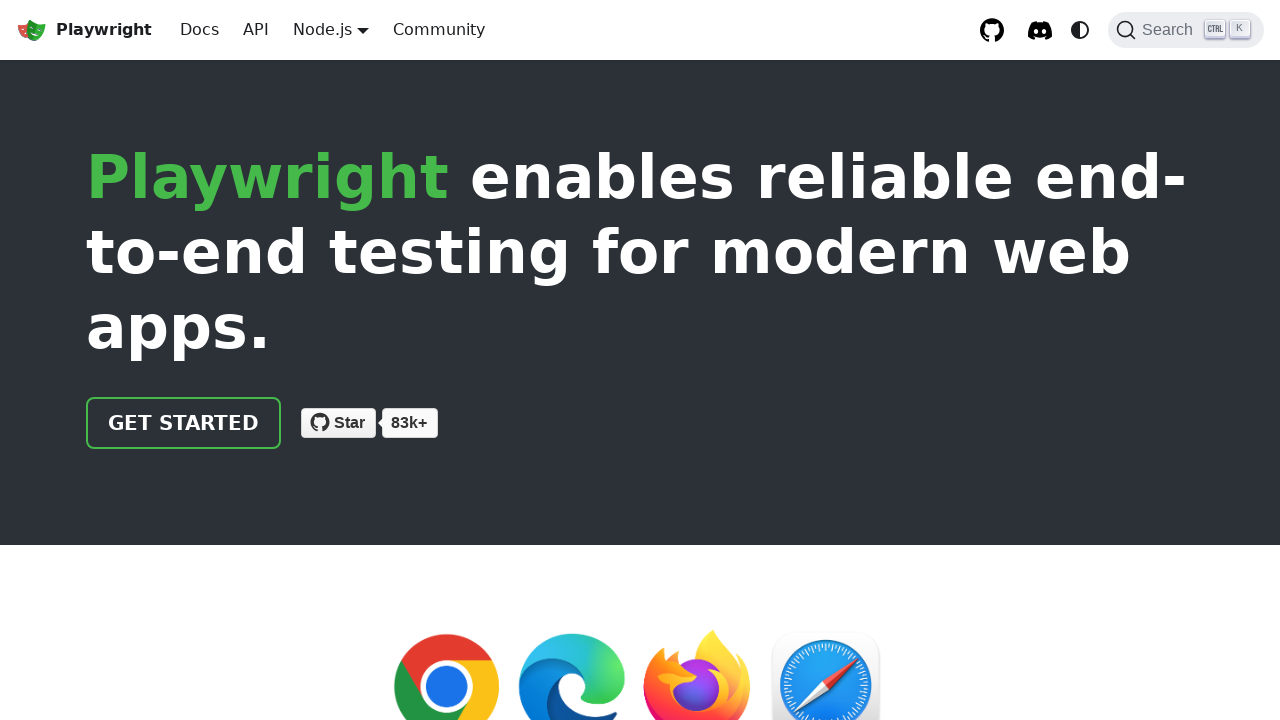

Clicked the 'Get started' link at (184, 423) on xpath=//a[normalize-space()='Get started']
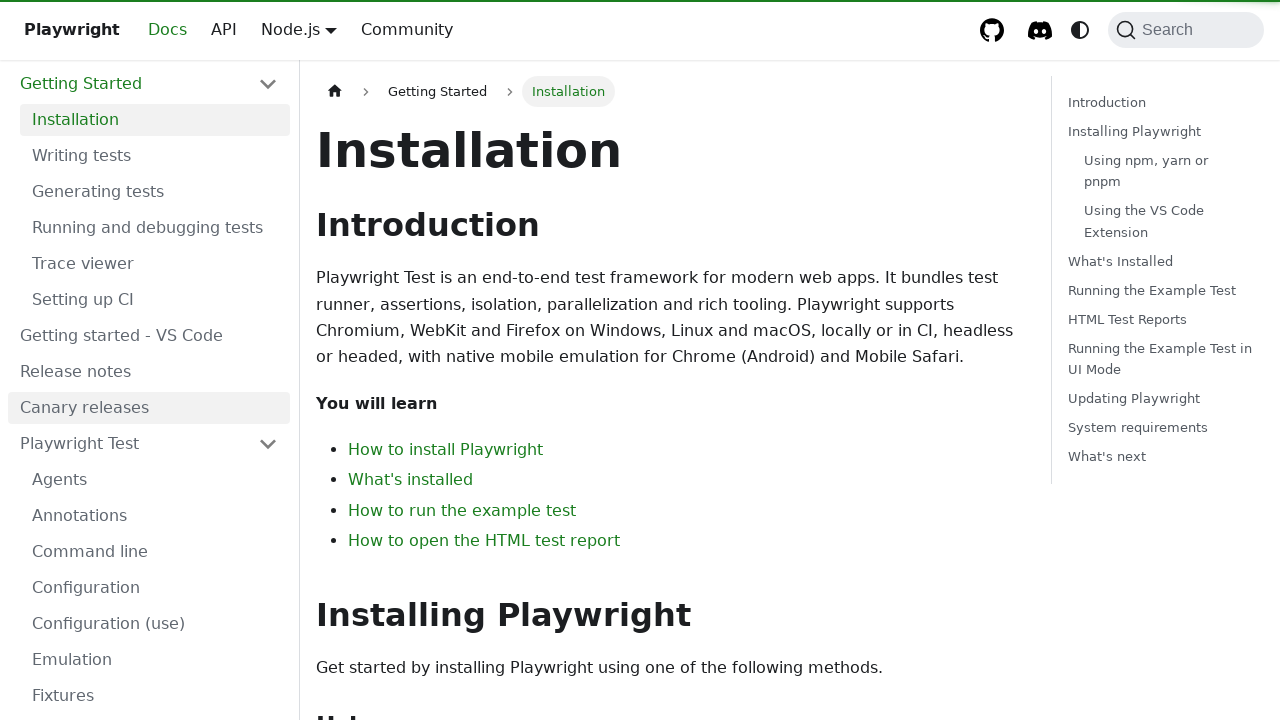

Page loaded and network idle state reached
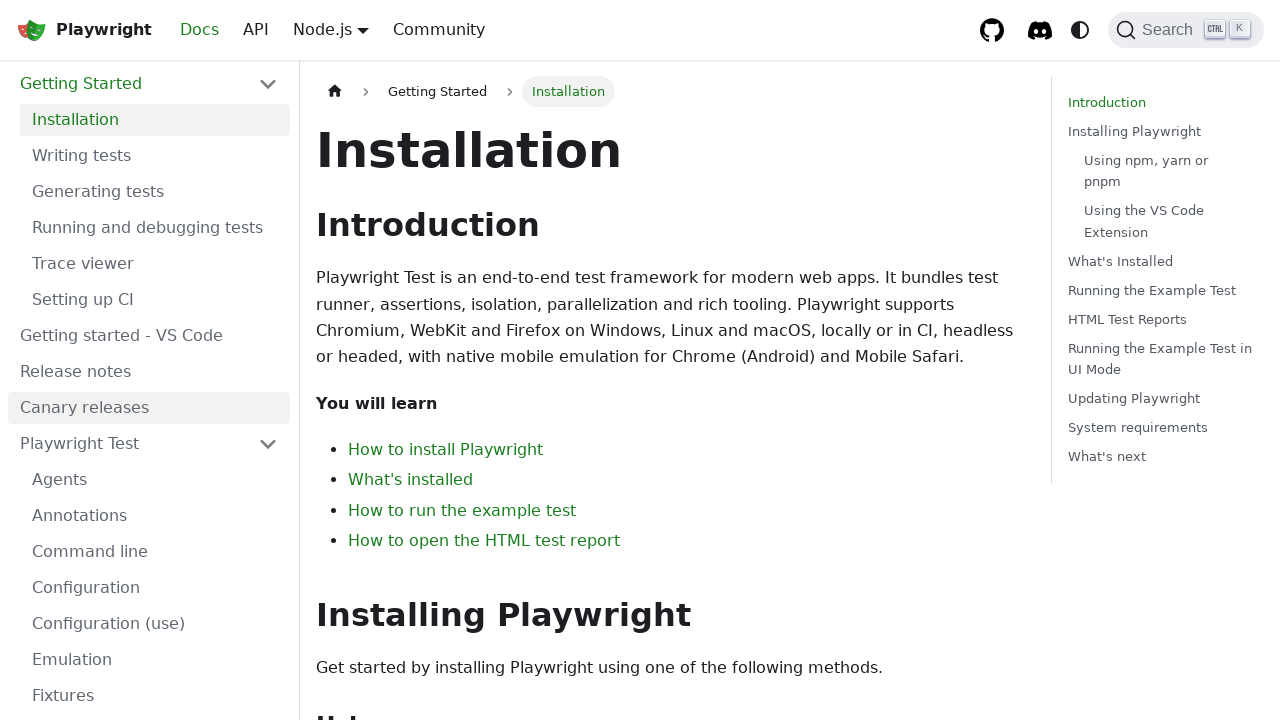

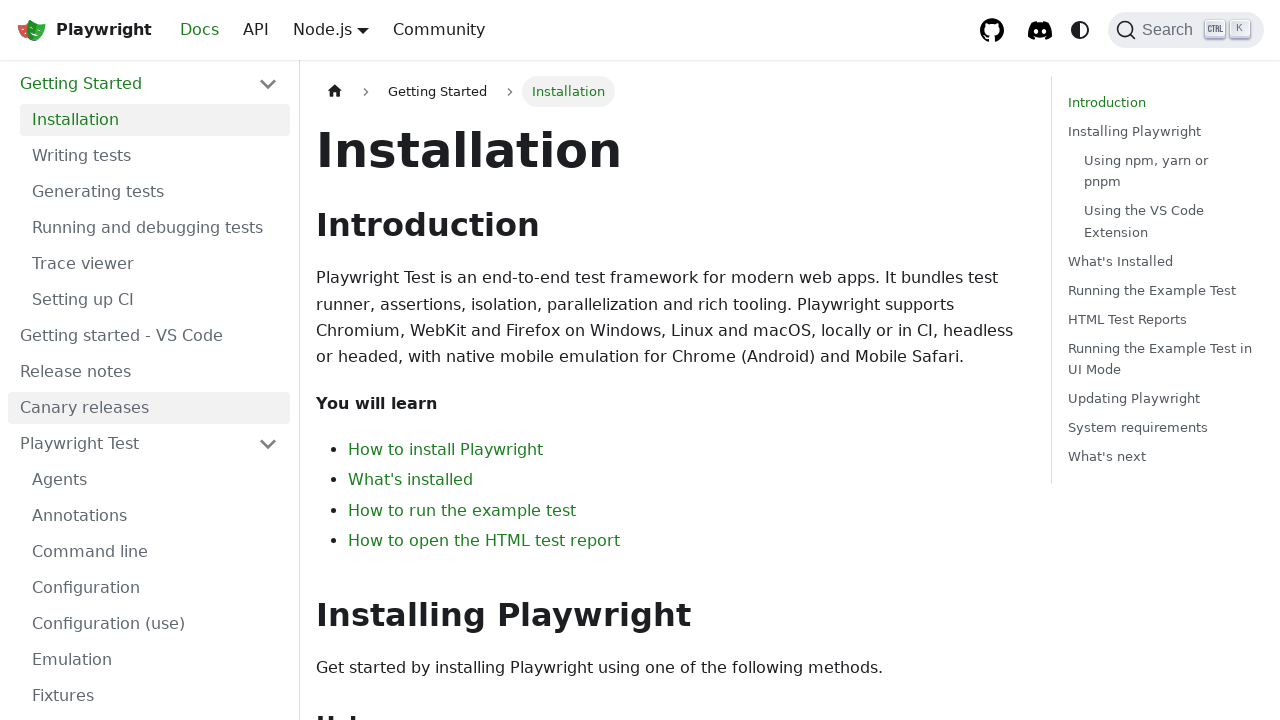